Tests prompt dialog cancellation by clicking a button and dismissing the prompt dialog

Starting URL: https://www.lambdatest.com/selenium-playground/javascript-alert-box-demo

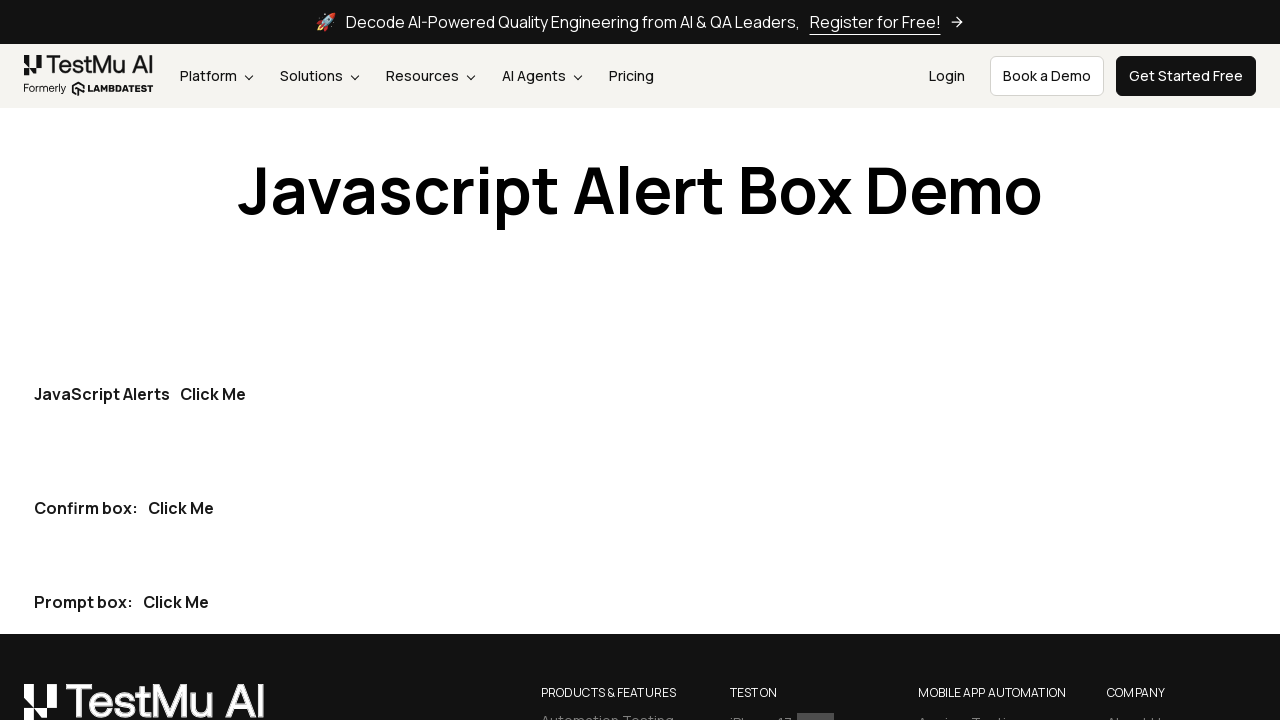

Set up dialog handler to automatically dismiss prompt dialogs
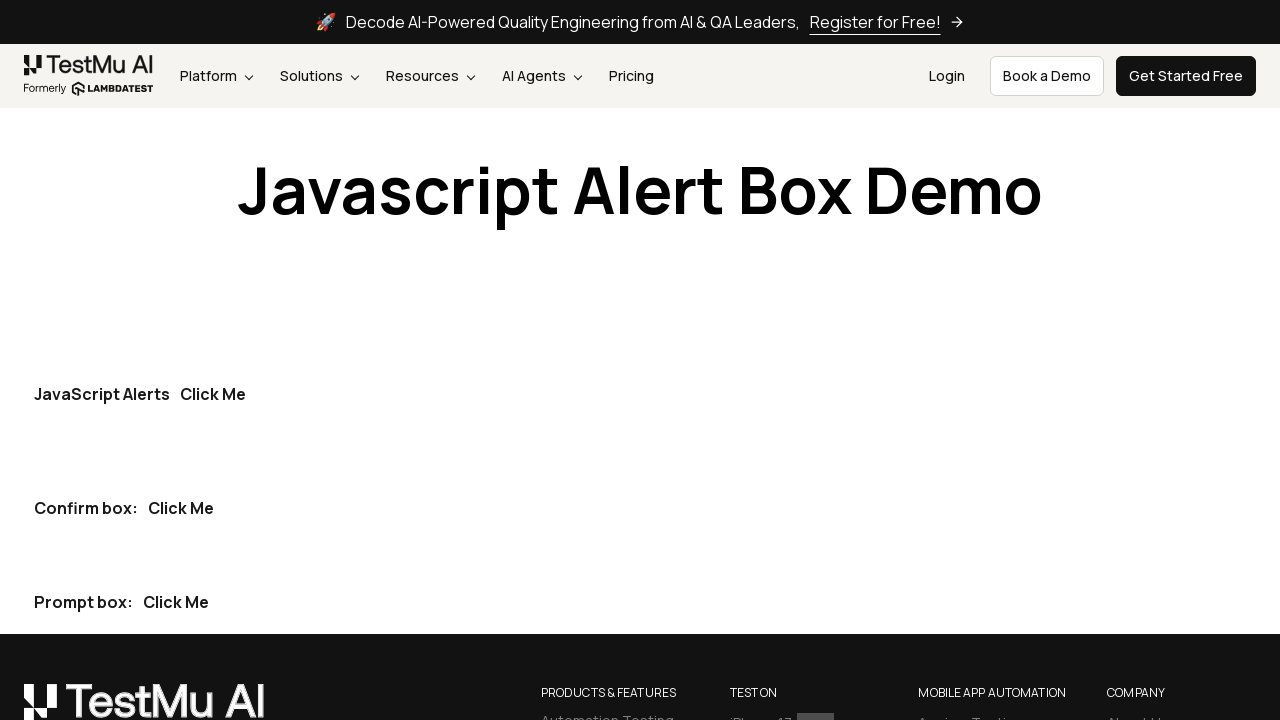

Clicked the third 'Click Me' button to trigger prompt dialog at (176, 602) on internal:role=button[name="Click Me"i] >> nth=2
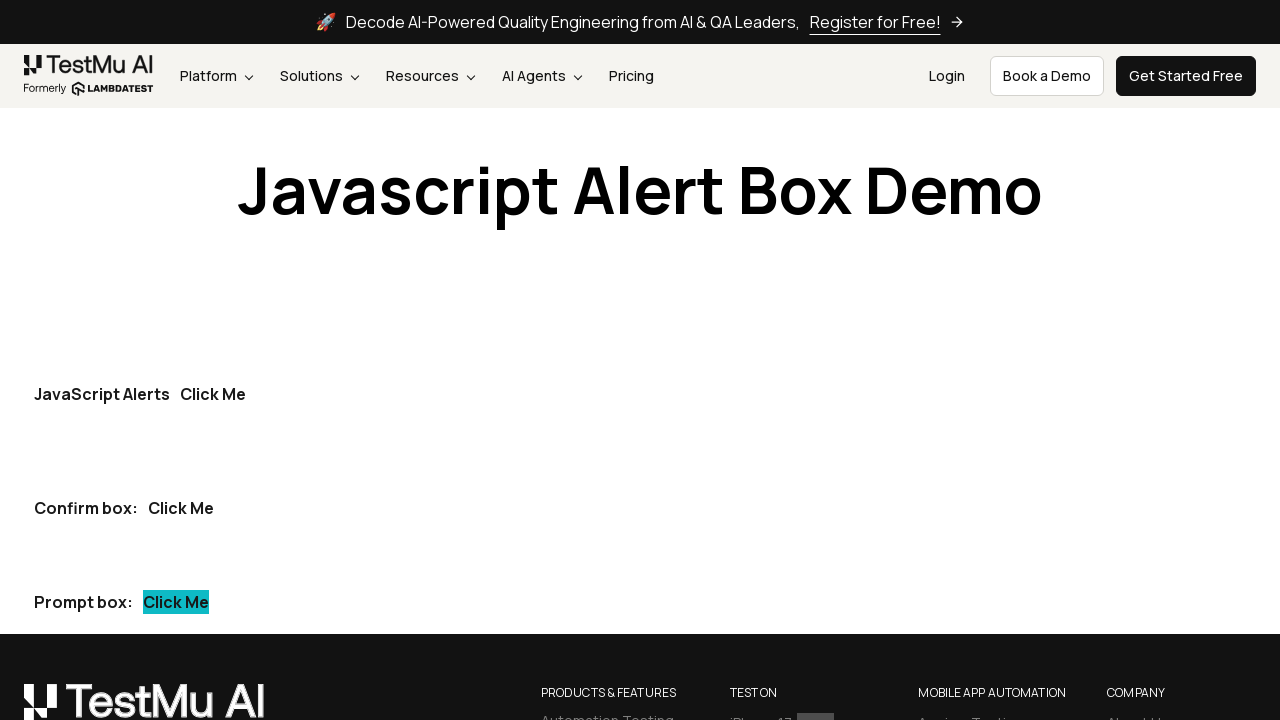

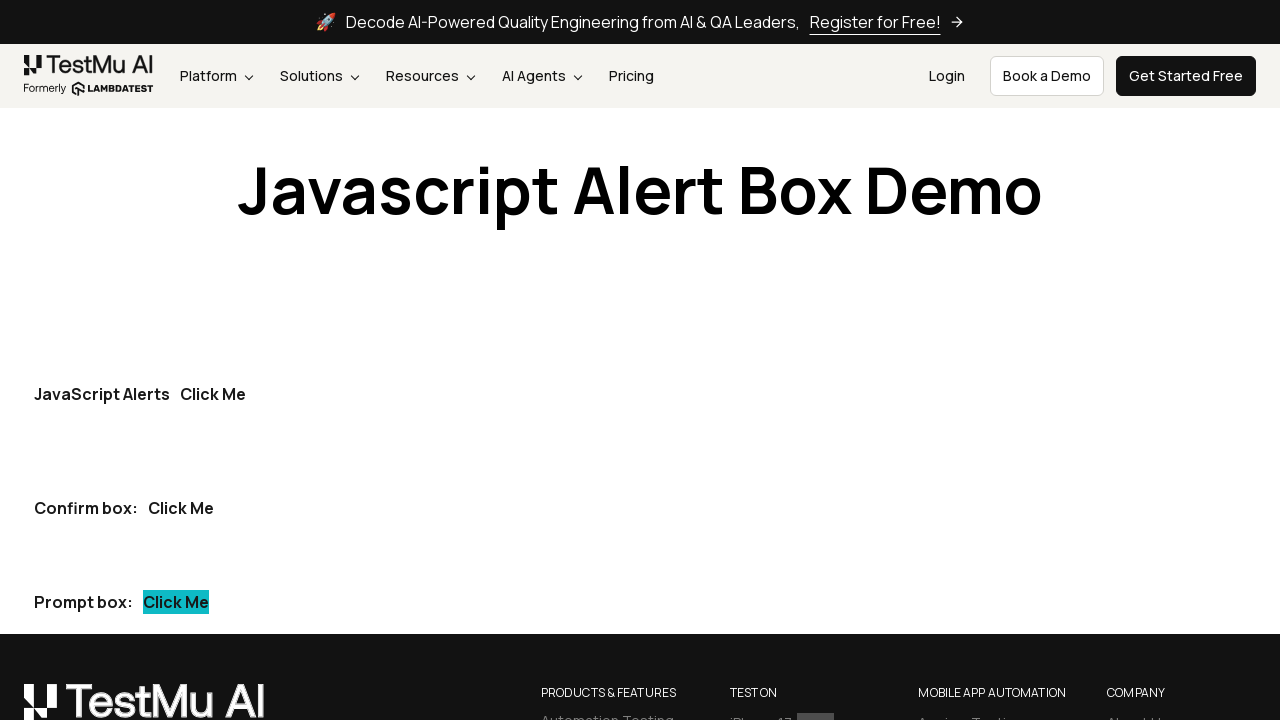